Navigates to VWO app page and clicks on the "Start a free trial" link using partial link text matching

Starting URL: https://app.vwo.com

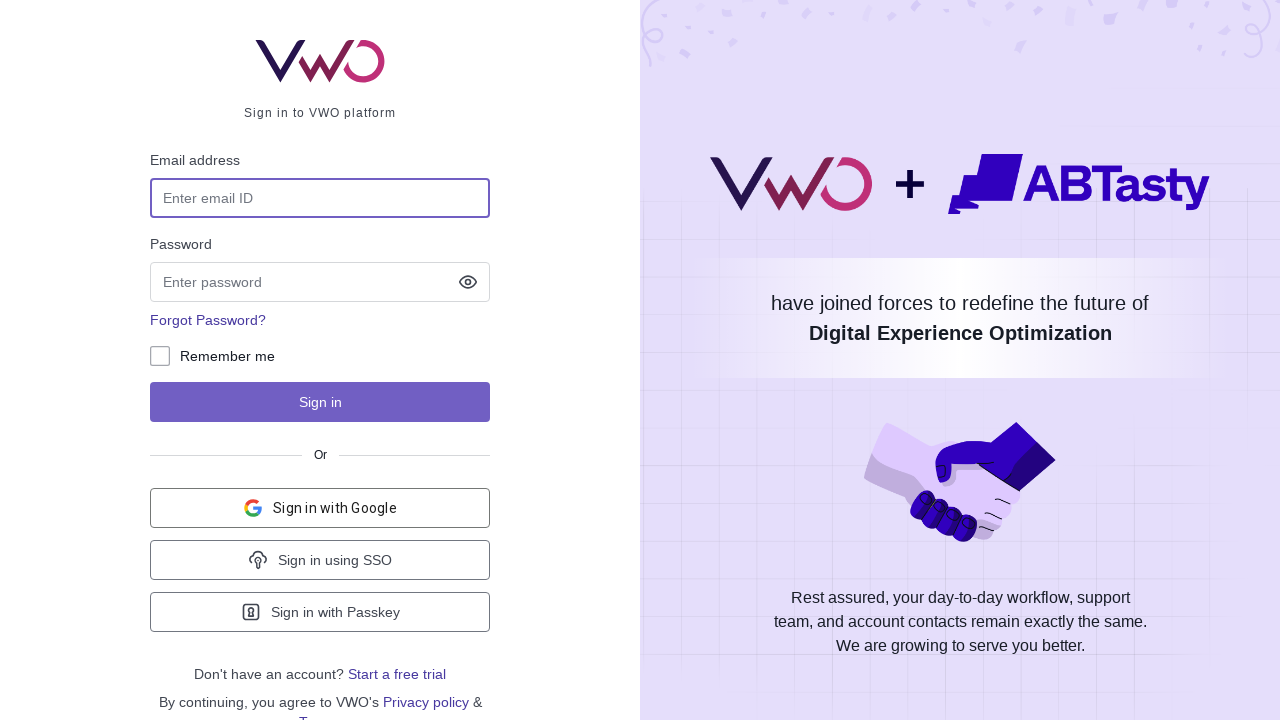

Navigated to VWO app page at https://app.vwo.com
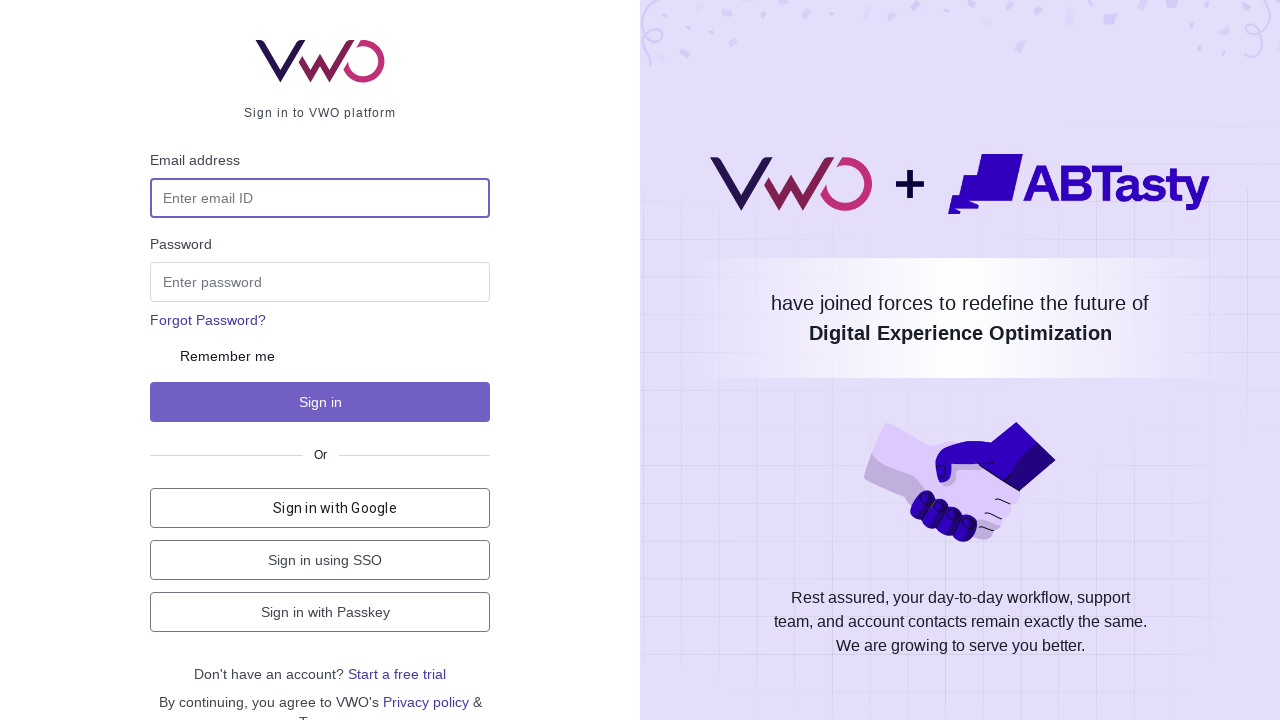

Clicked on 'Start a free trial' link using partial text matching at (397, 674) on a:has-text('free trial')
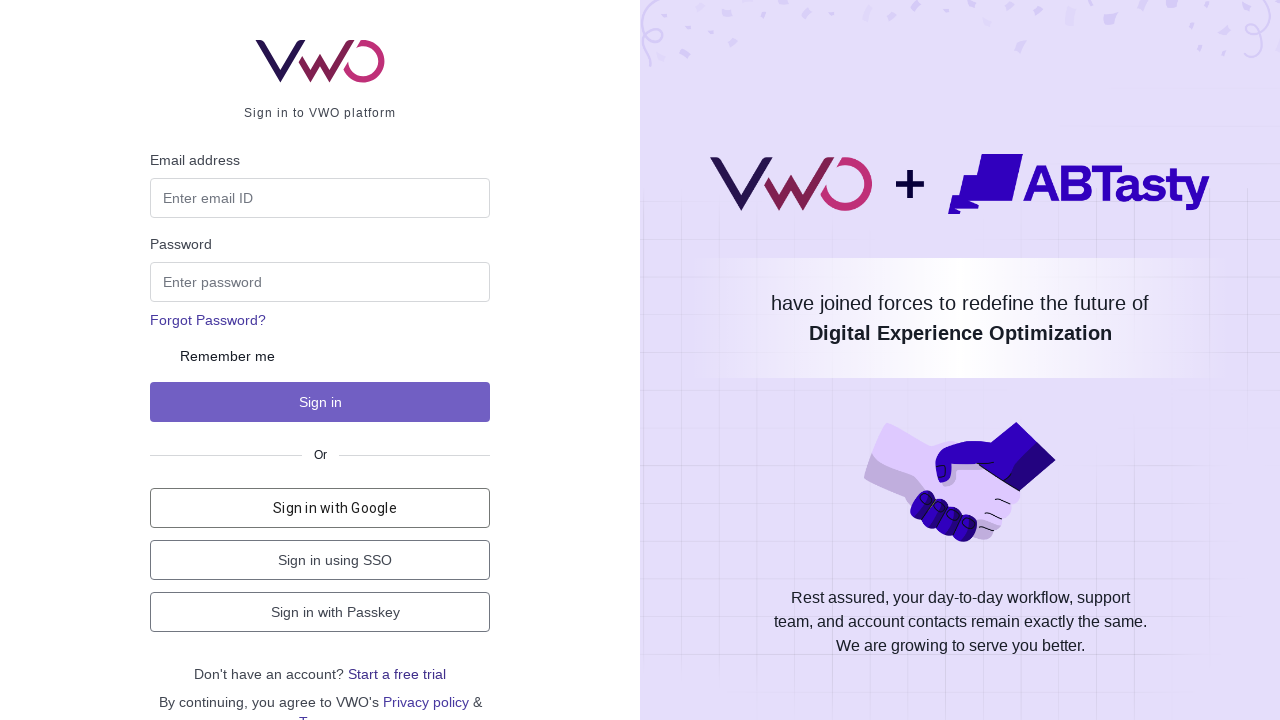

Waited for page to reach networkidle state after navigation
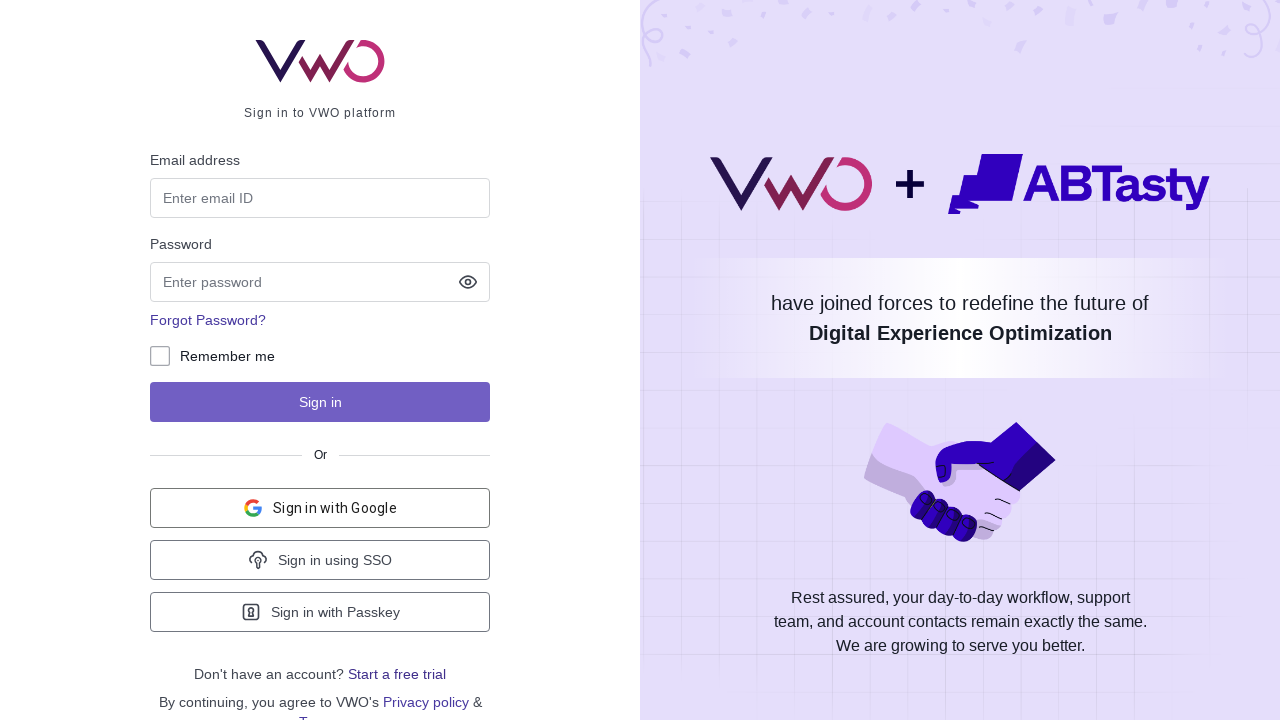

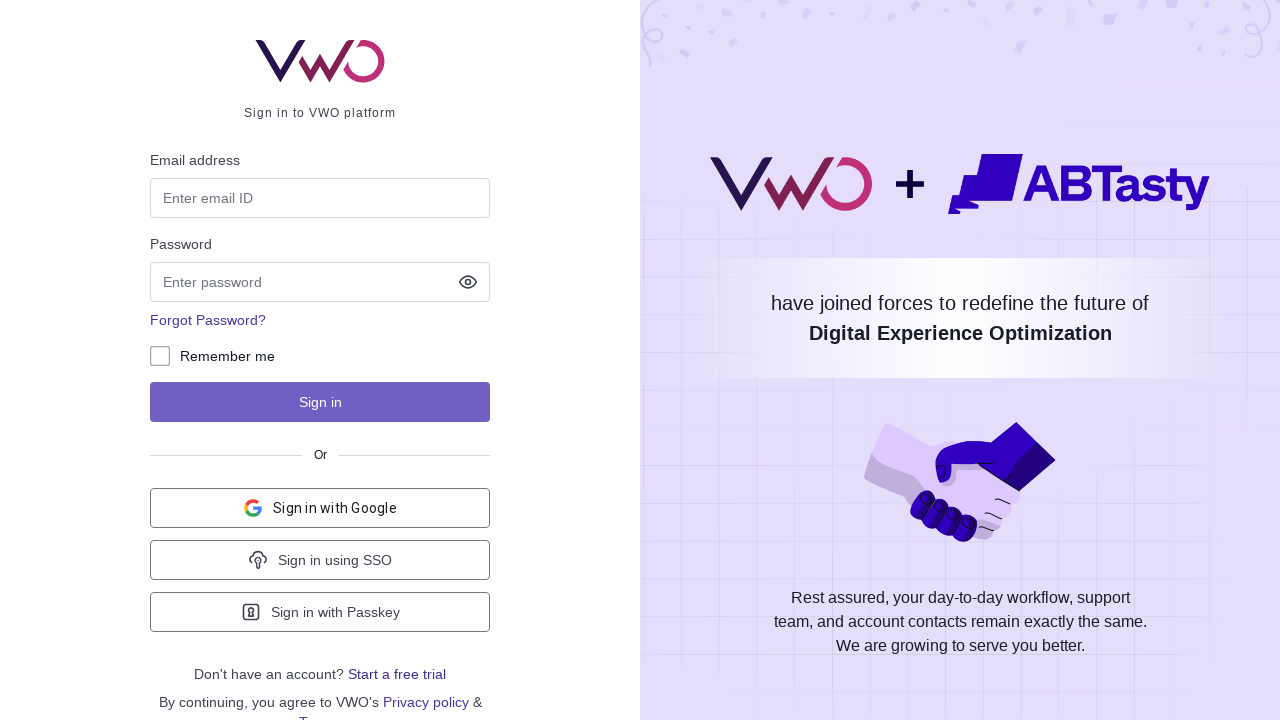